Tests drag and drop functionality by dragging an image element and dropping it into a target box element

Starting URL: https://formy-project.herokuapp.com/dragdrop

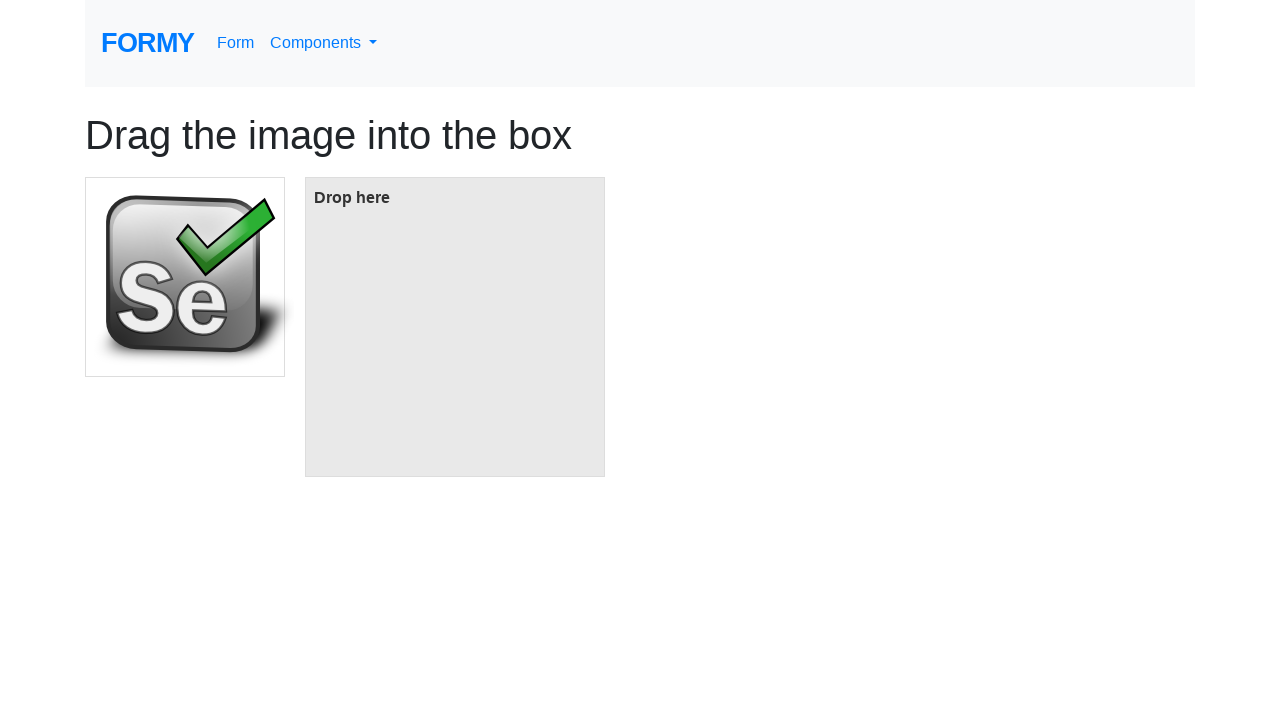

Located image element to drag
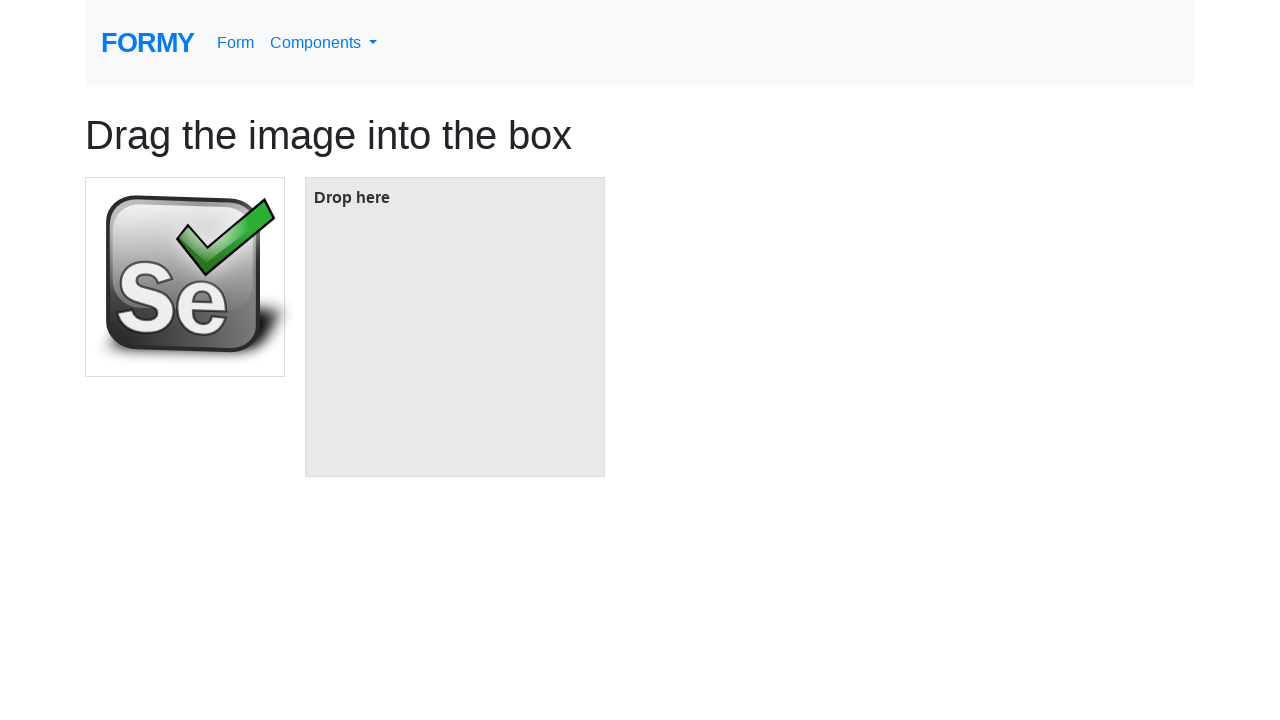

Located target box element
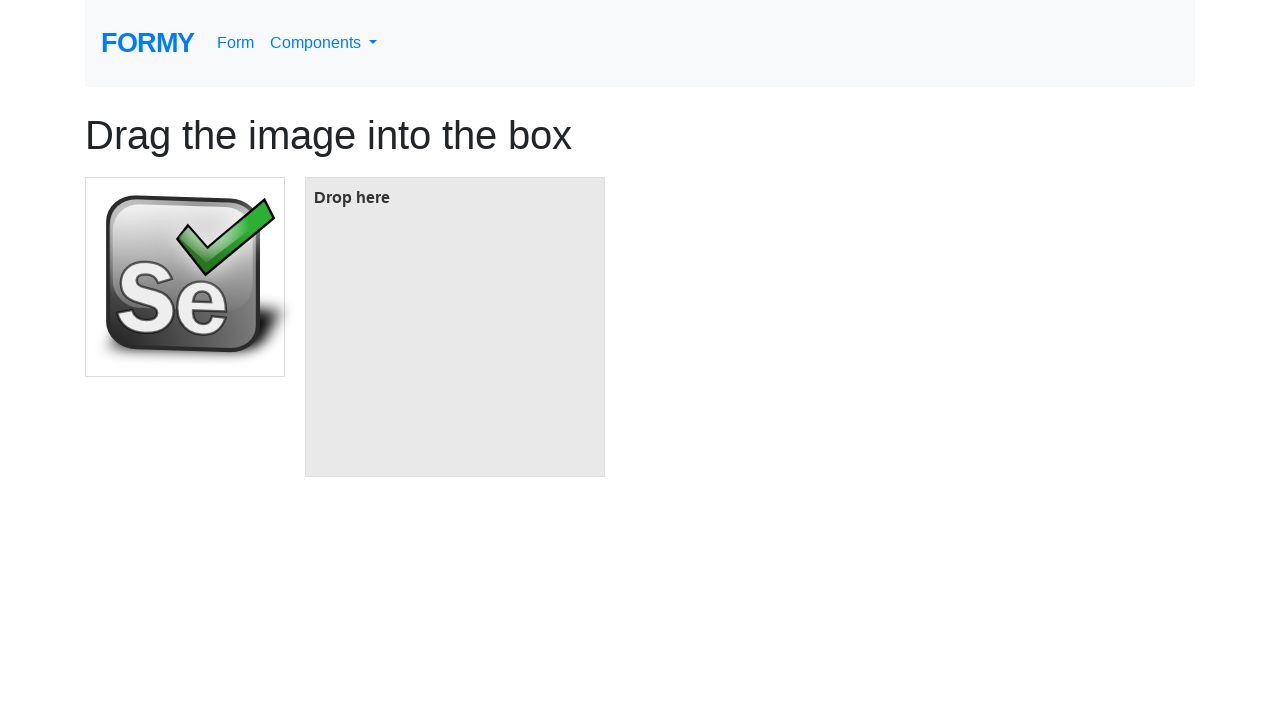

Dragged image element and dropped it into target box at (455, 327)
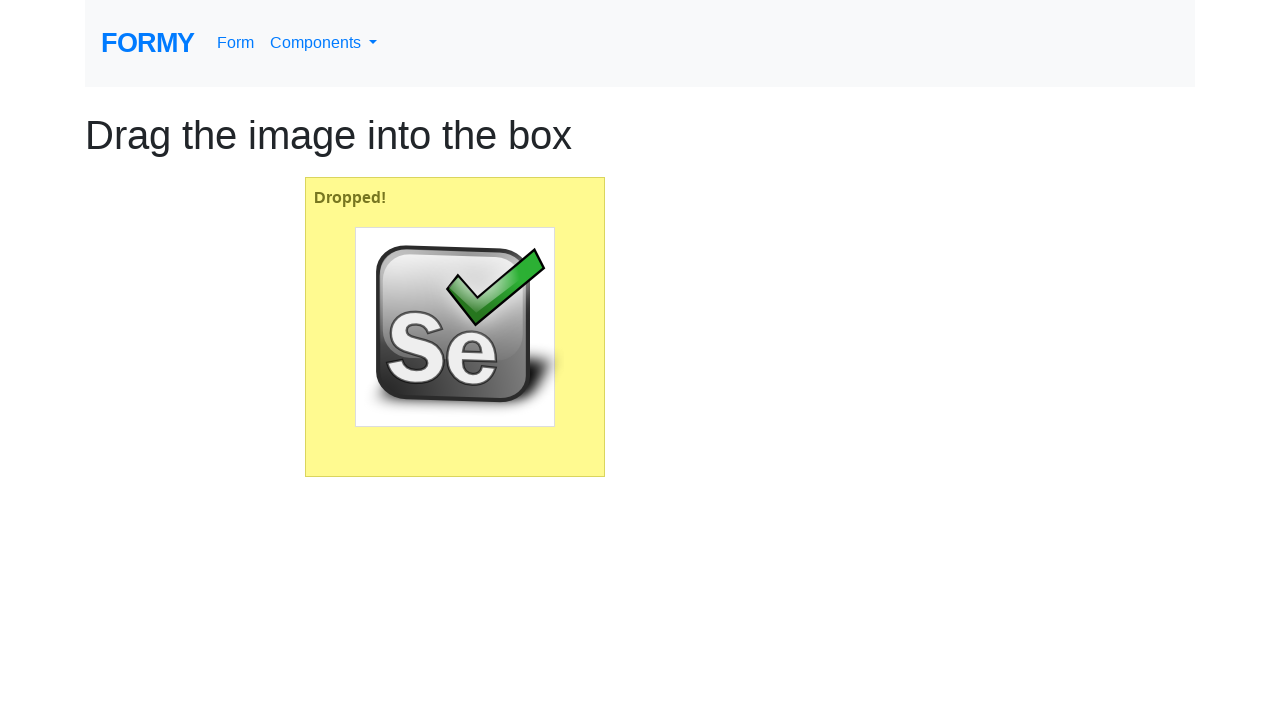

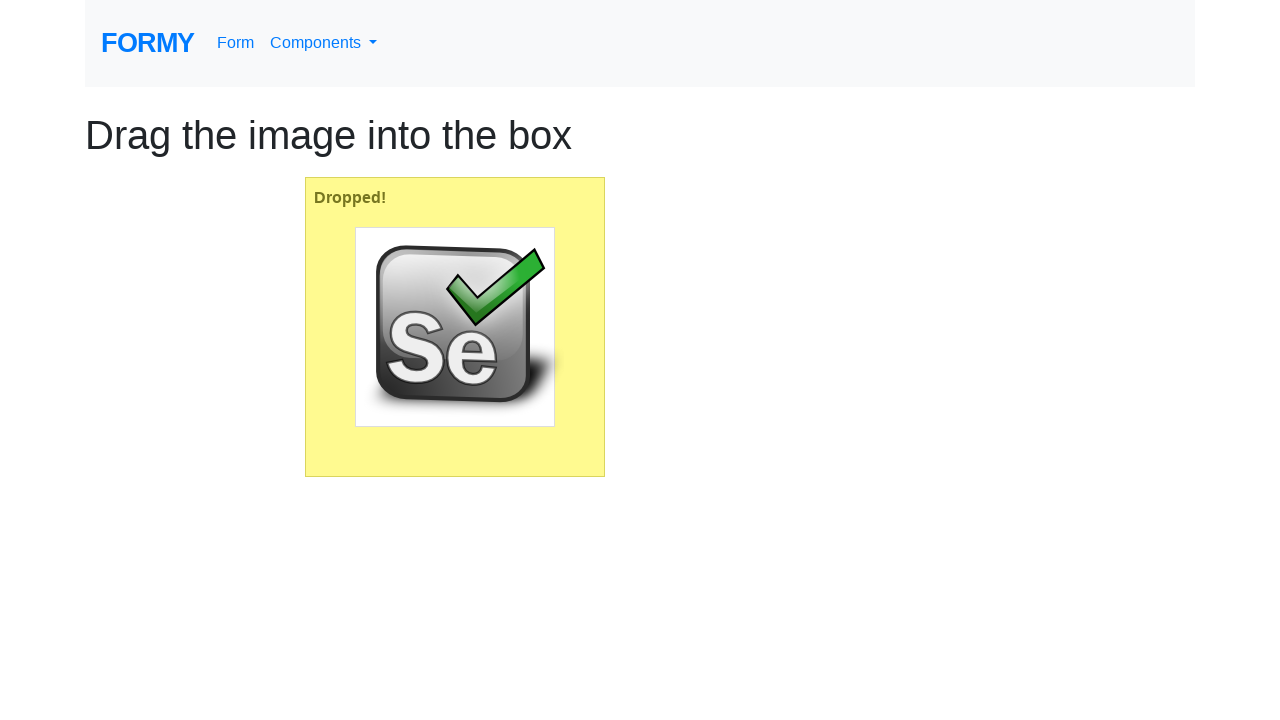